Waits for price to reach $100, then clicks book button, calculates a mathematical value, fills the answer field and submits the form

Starting URL: http://suninjuly.github.io/explicit_wait2.html

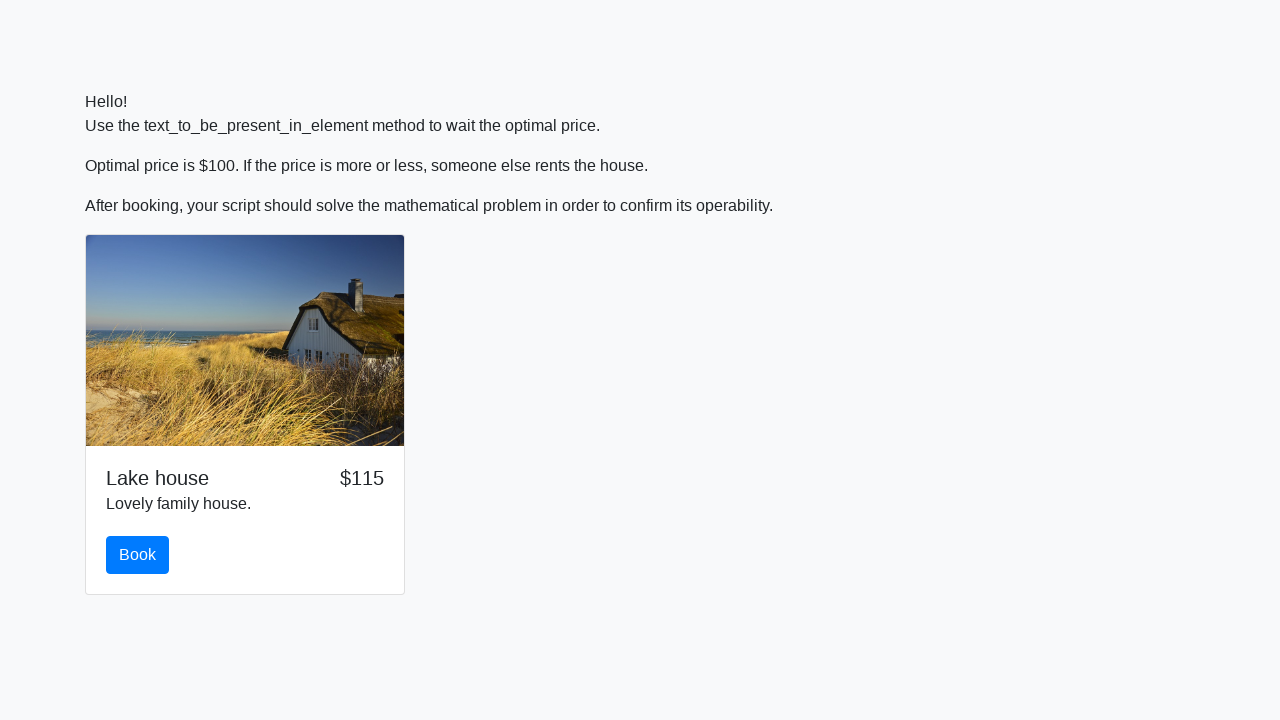

Waited for price to reach $100
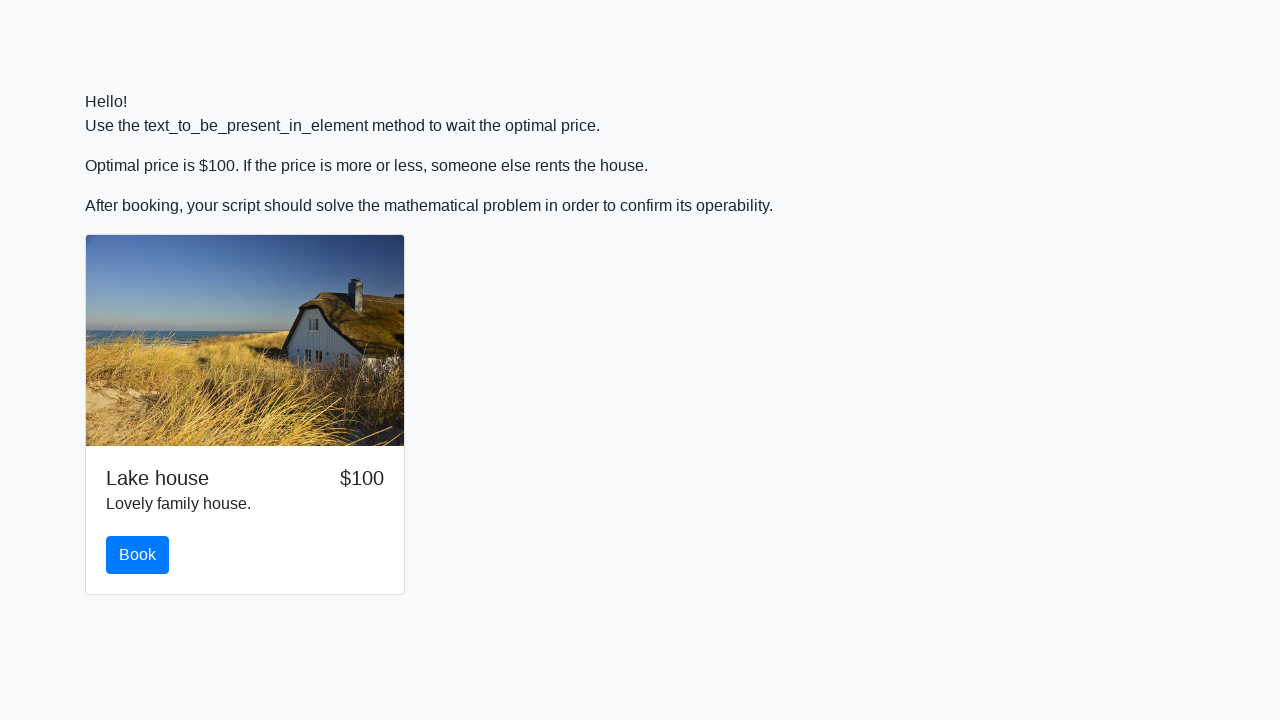

Clicked the Book button at (138, 555) on #book
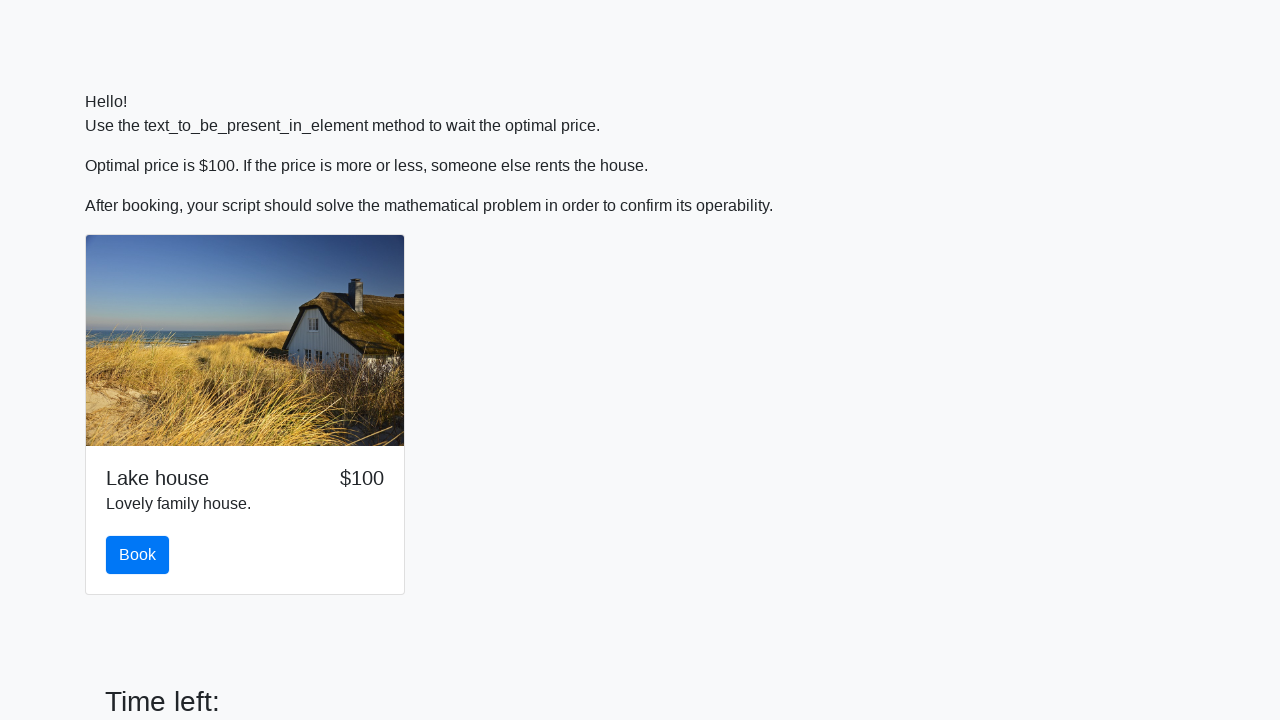

Retrieved input value: 814
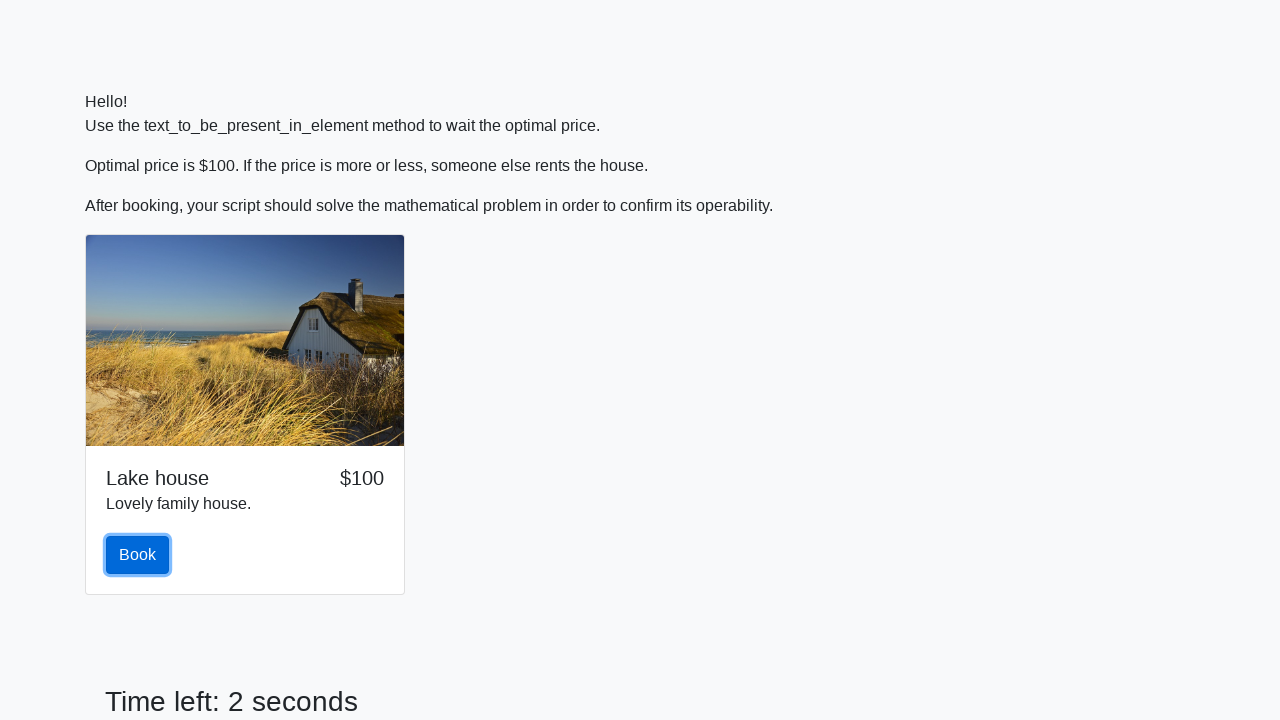

Calculated mathematical result: 1.350707041829955
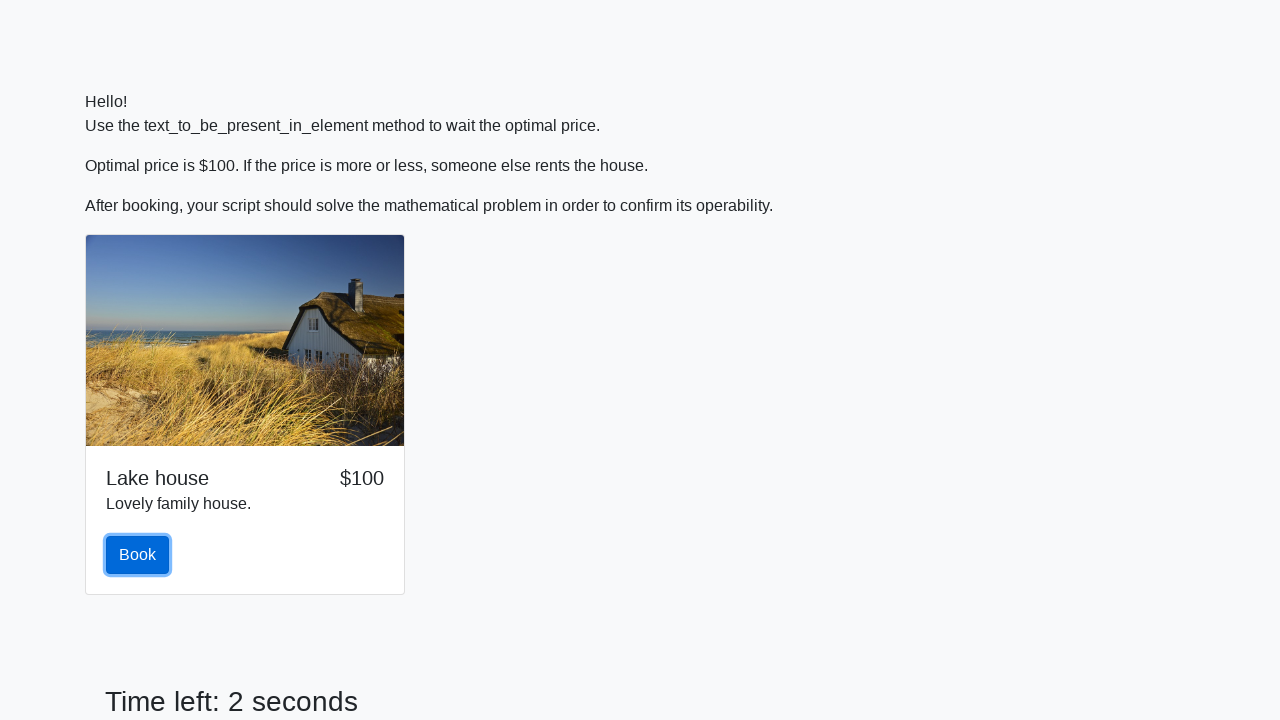

Filled answer field with calculated value: 1.350707041829955 on input#answer
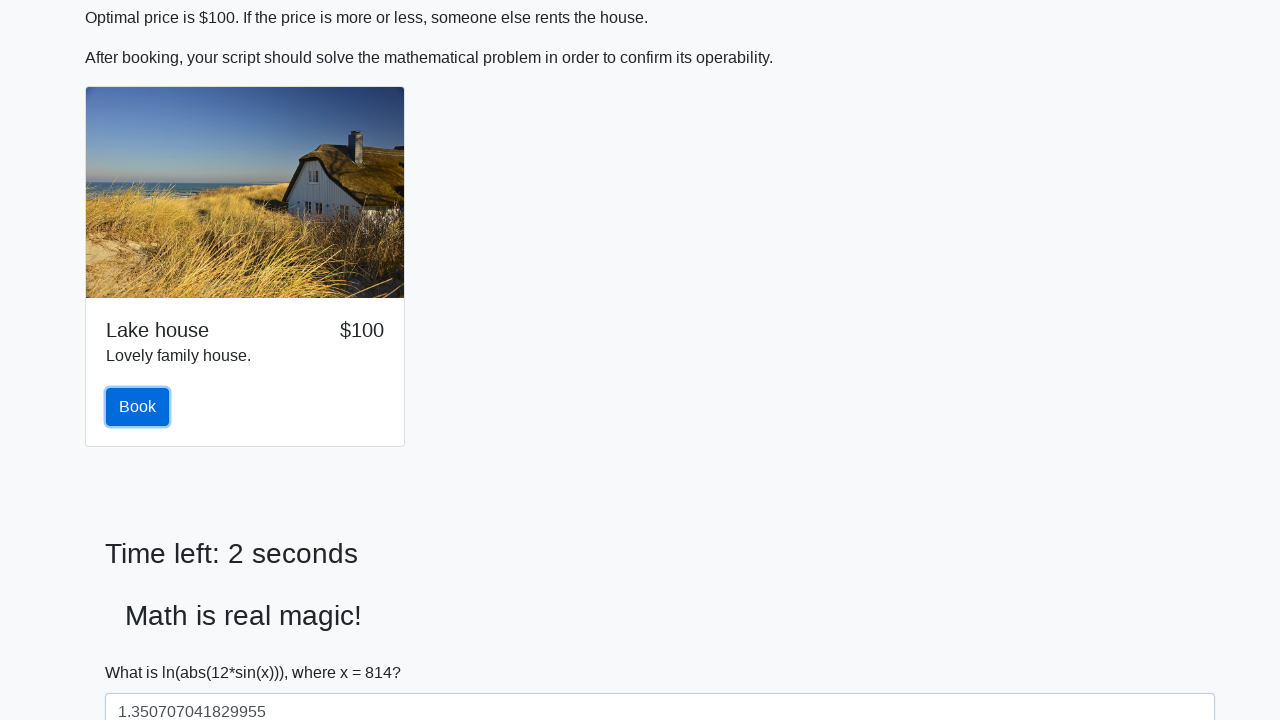

Clicked the Solve button to submit the form at (143, 651) on #solve
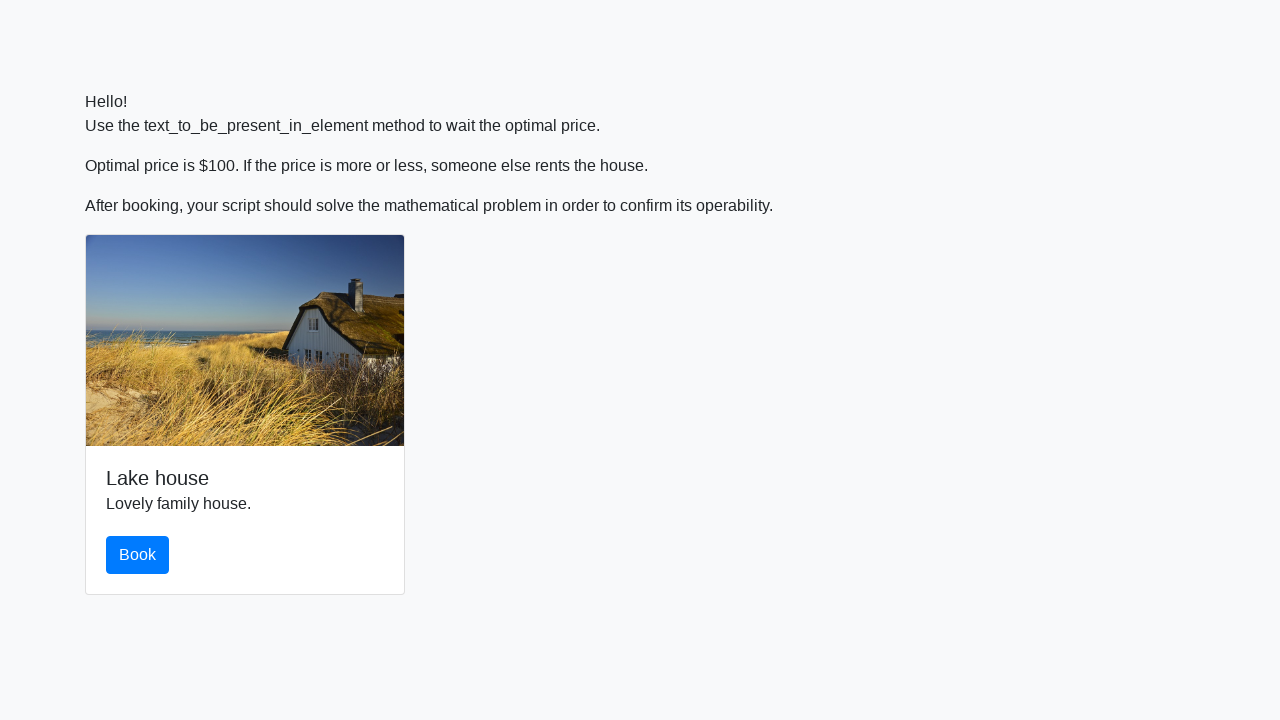

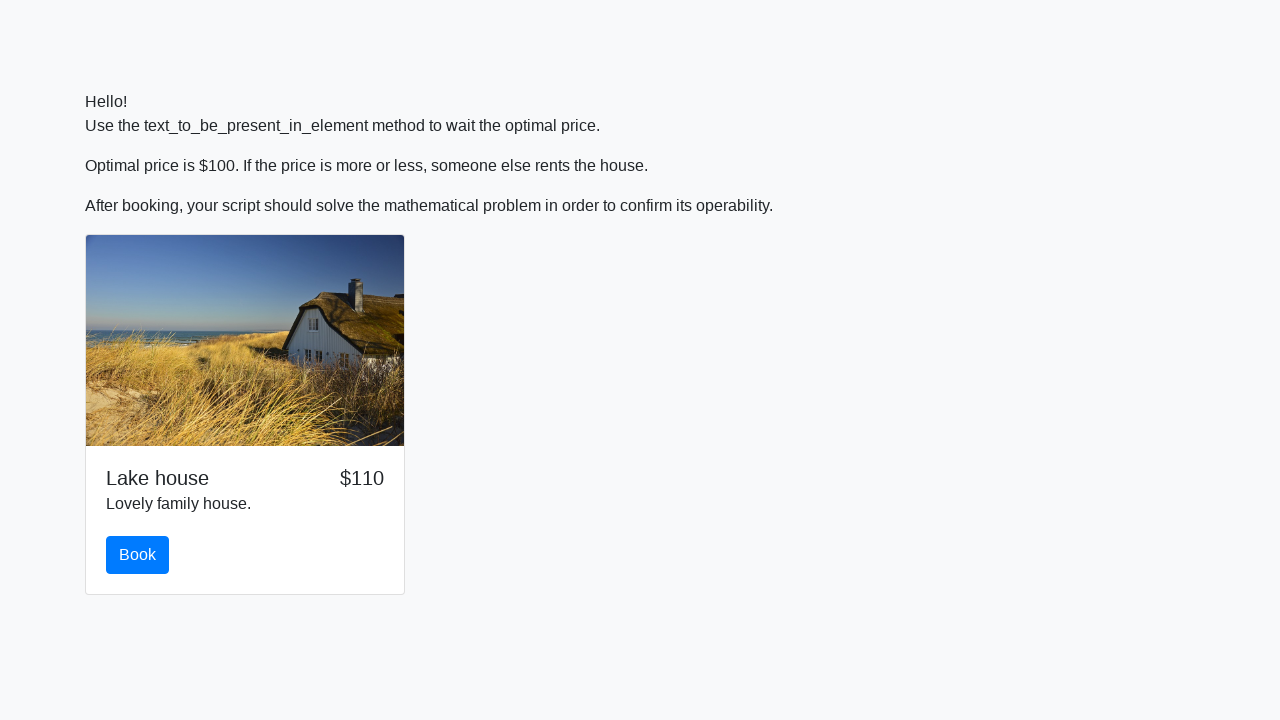